Tests JavaScript alert handling by clicking a button to trigger a simple alert and accepting it

Starting URL: https://letcode.in/alert

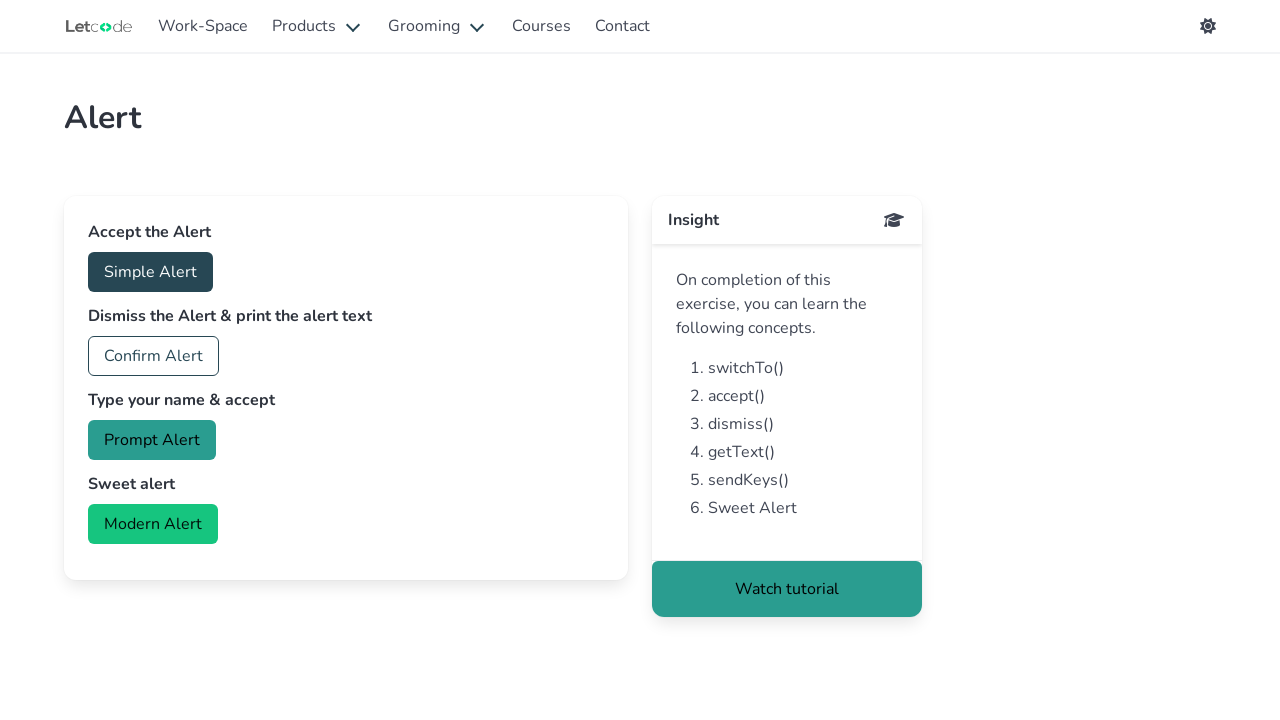

Set up dialog handler to accept alerts
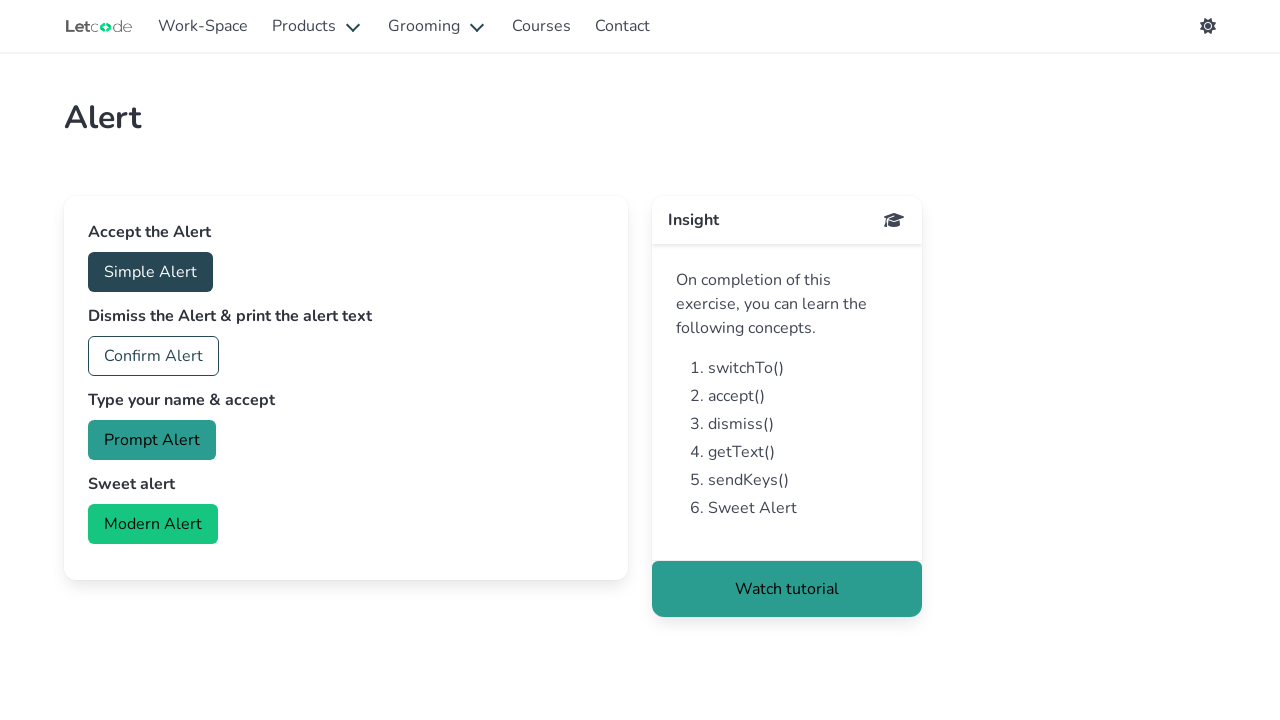

Clicked button to trigger simple alert at (150, 272) on #accept
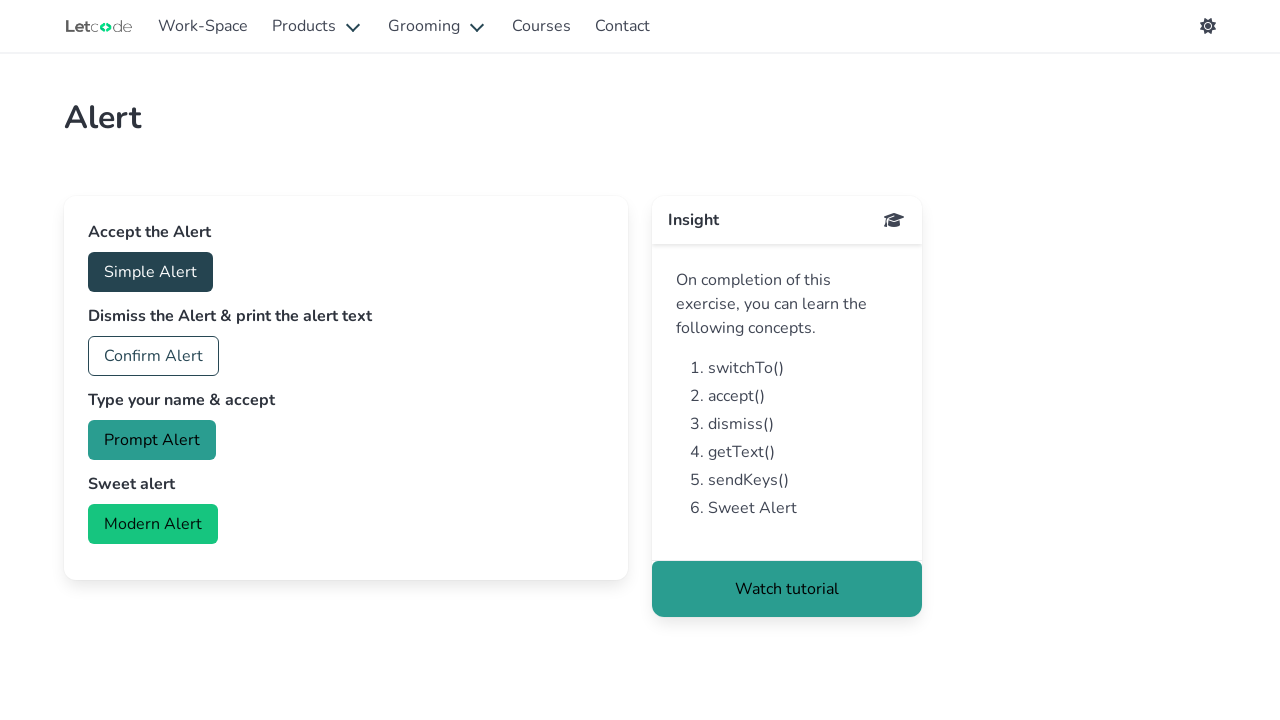

Waited for alert to be handled
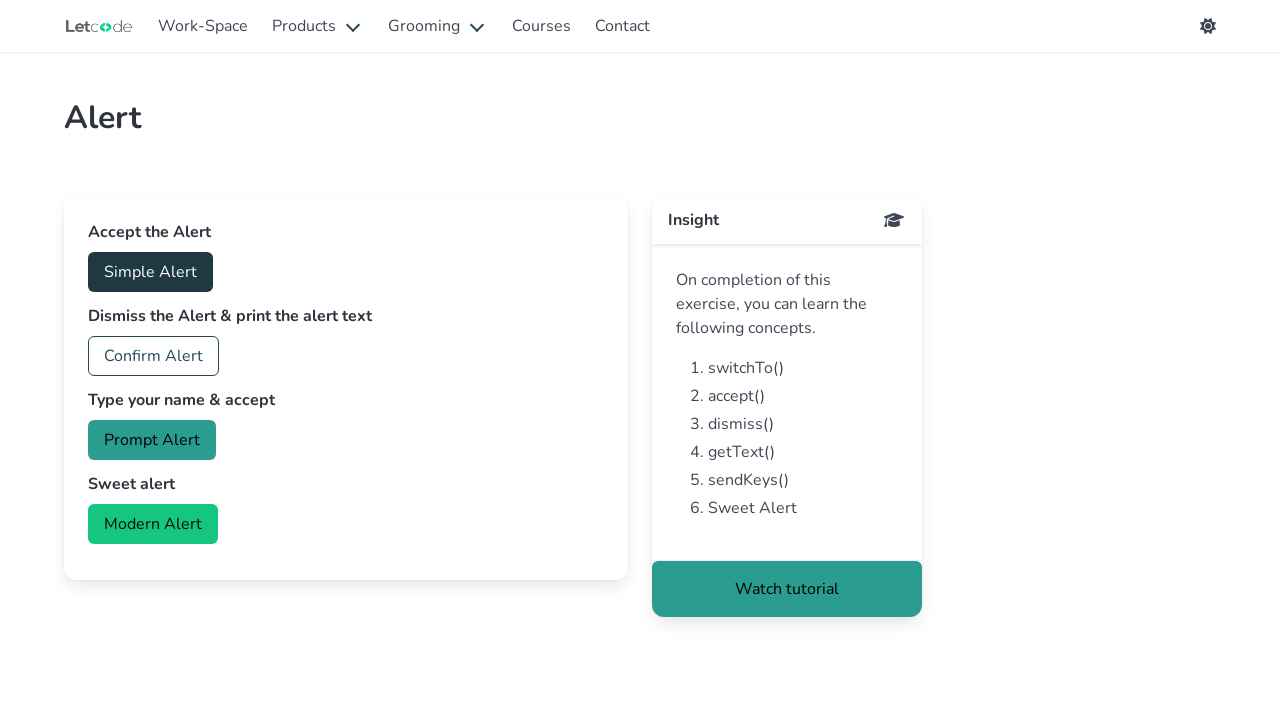

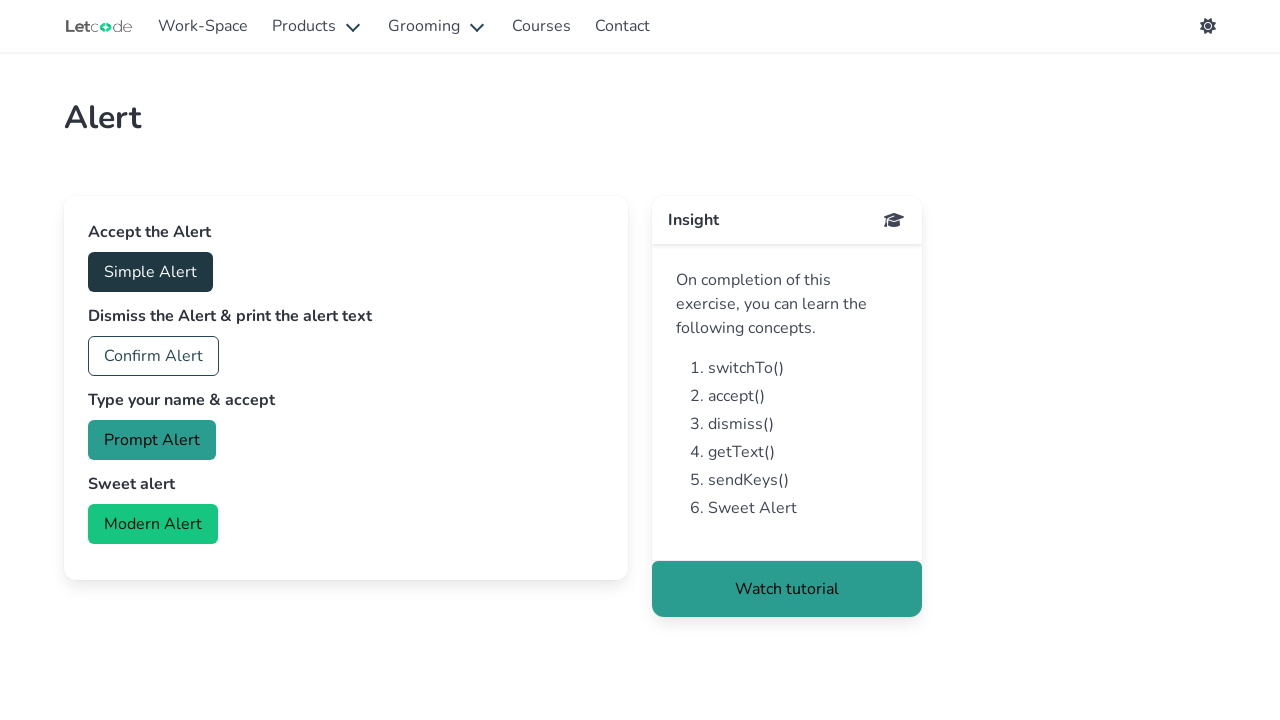